Tests navigation on the LetCode practice site by clicking on various menu items including a 'Click' link and the 'Product' navigation item to verify URL changes.

Starting URL: https://letcode.in/test

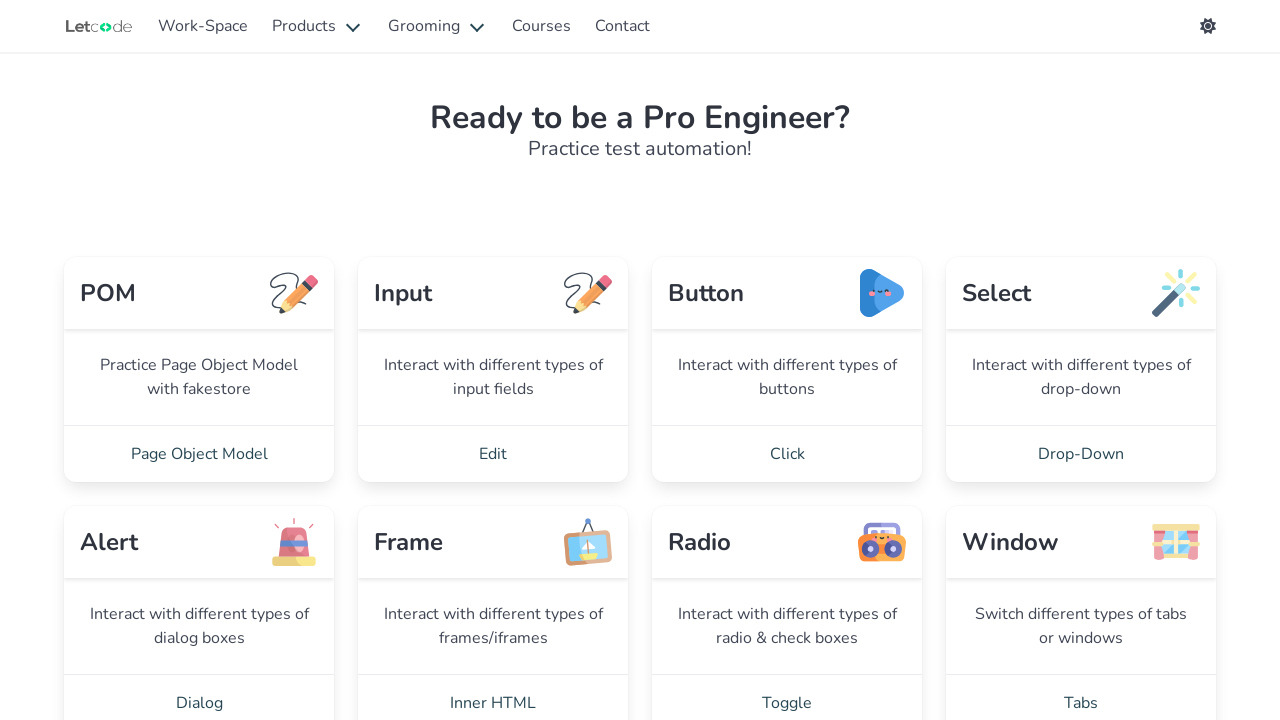

Clicked on the 'Click' link at (787, 454) on text=Click
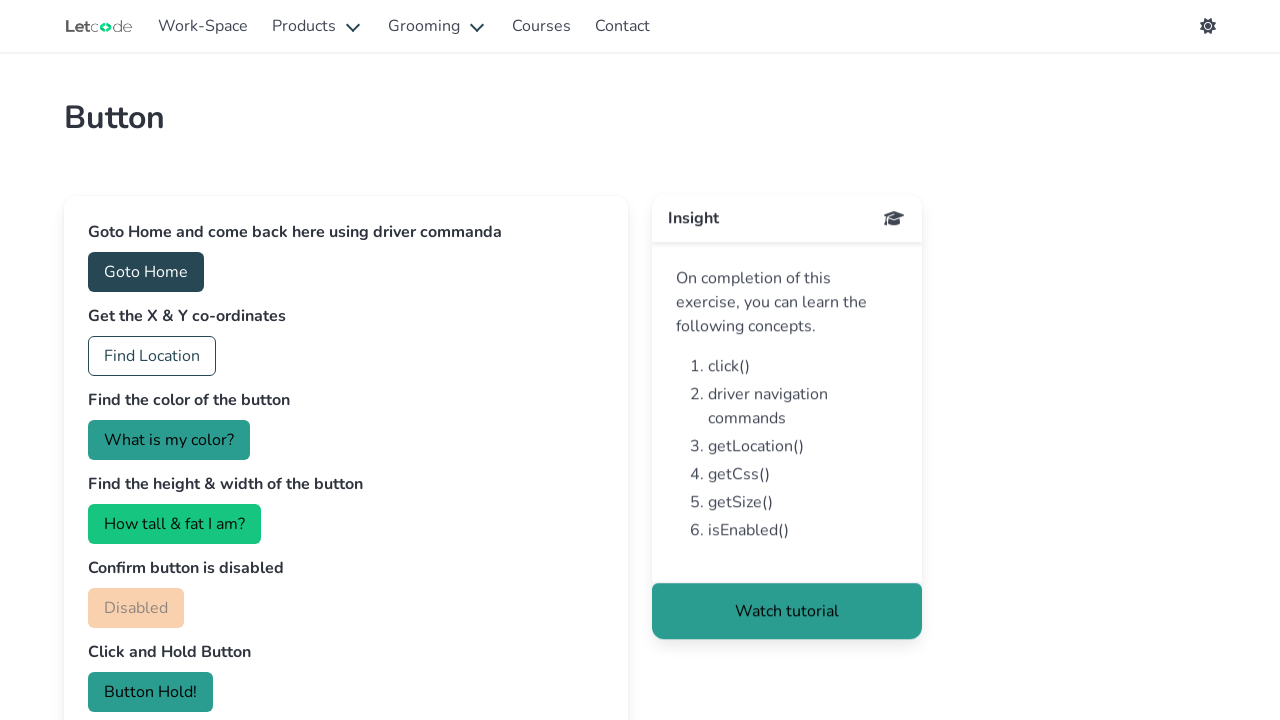

Waited for page to load after clicking 'Click' link
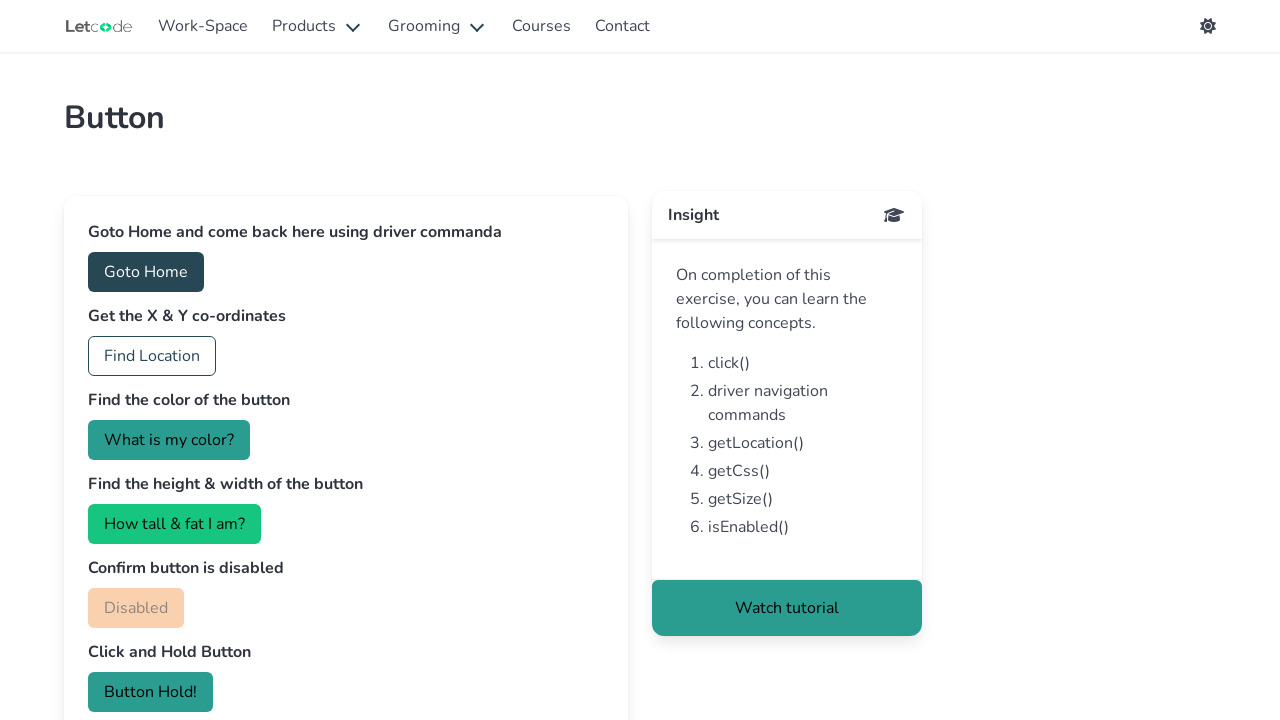

Clicked on 'Product' navigation item at (318, 26) on nav >> text=Product
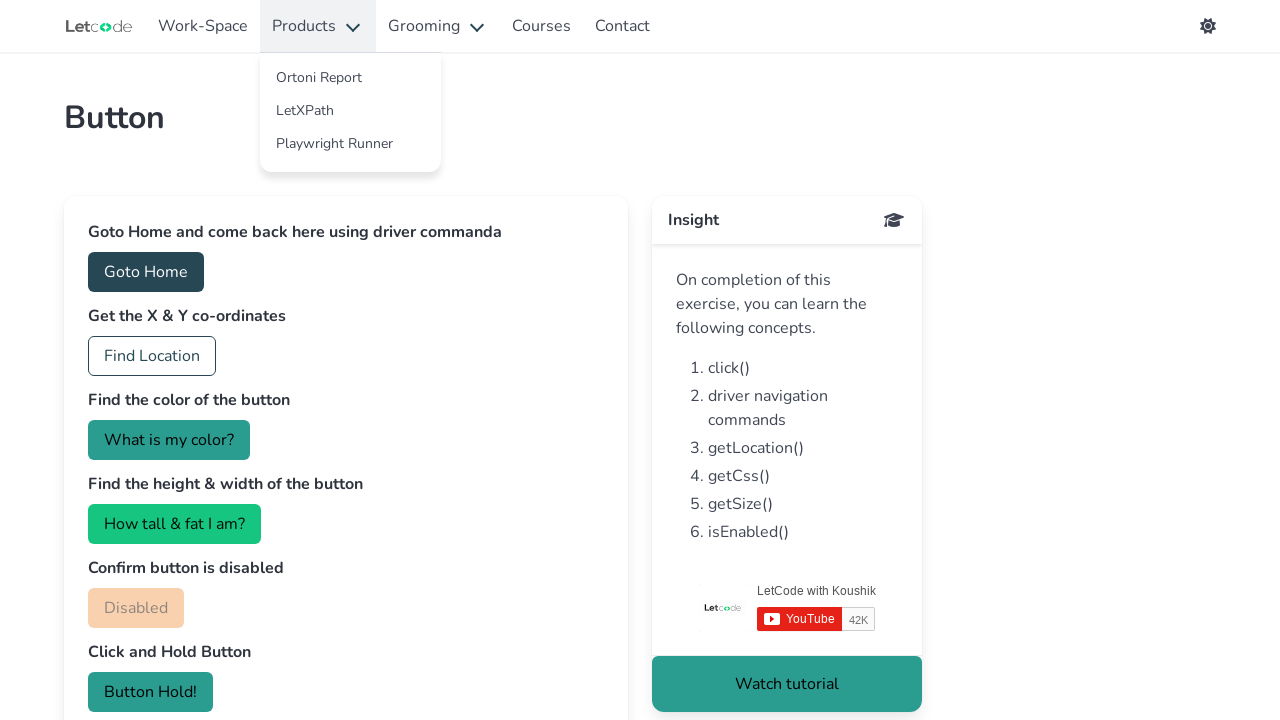

Waited for page to load after clicking 'Product' navigation item
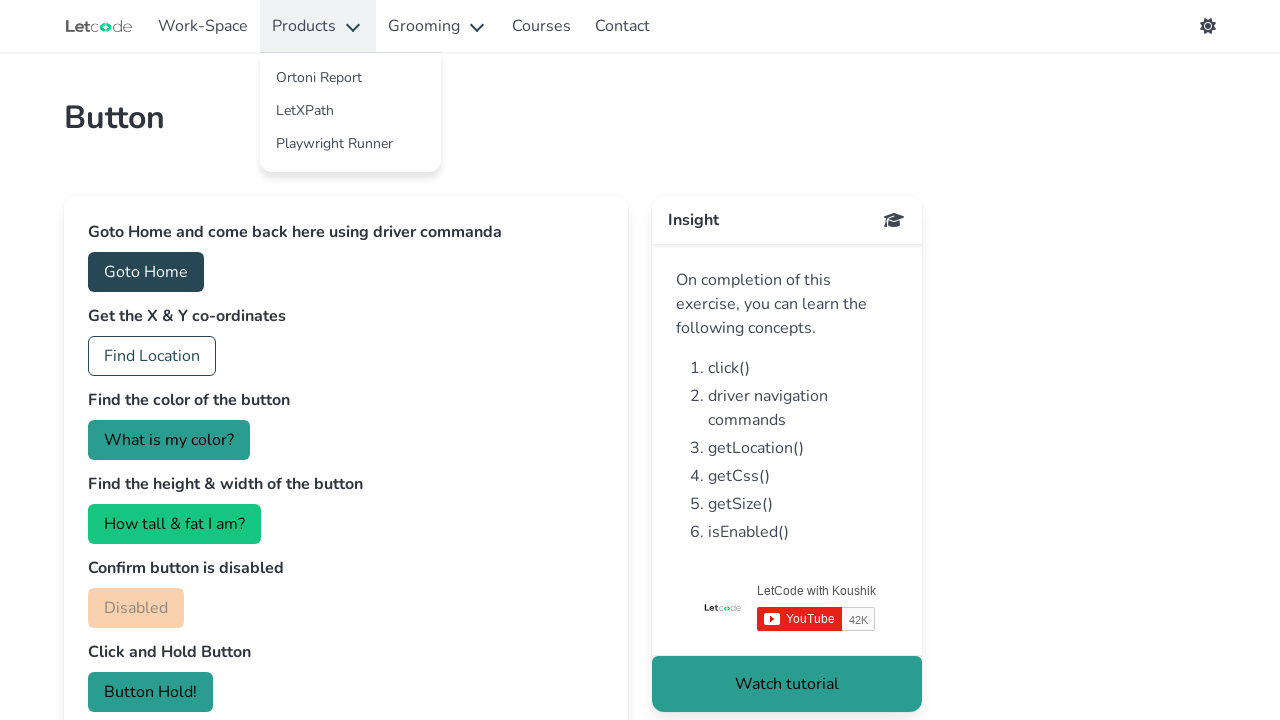

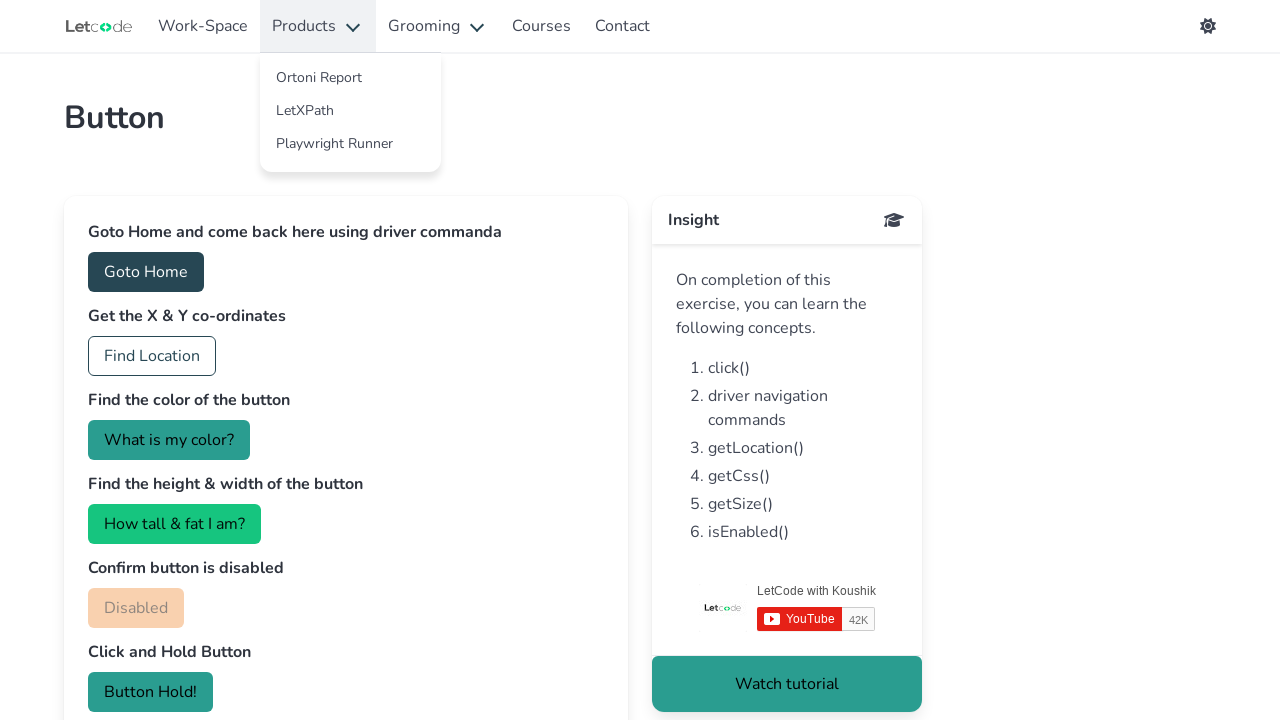